Tests checkbox interactions by checking the state of checkboxes and toggling unselected checkboxes

Starting URL: https://the-internet.herokuapp.com/checkboxes

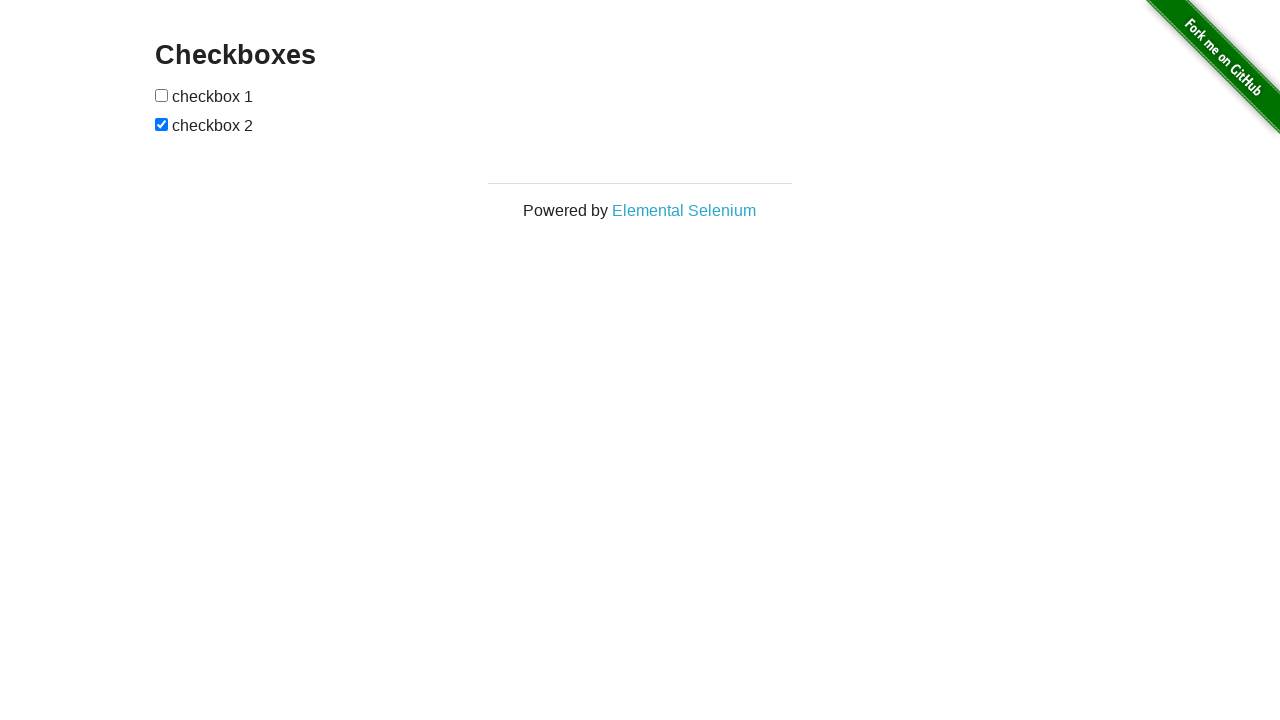

Located all checkboxes on the page
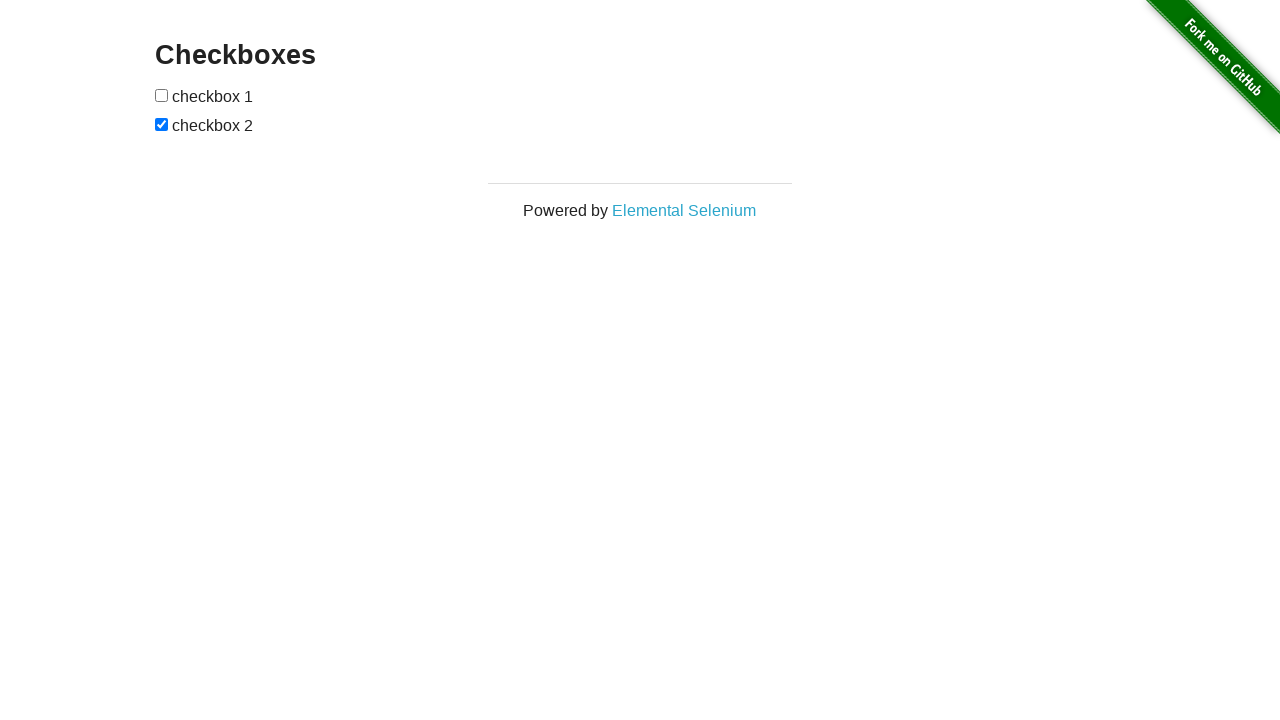

Retrieved first checkbox element
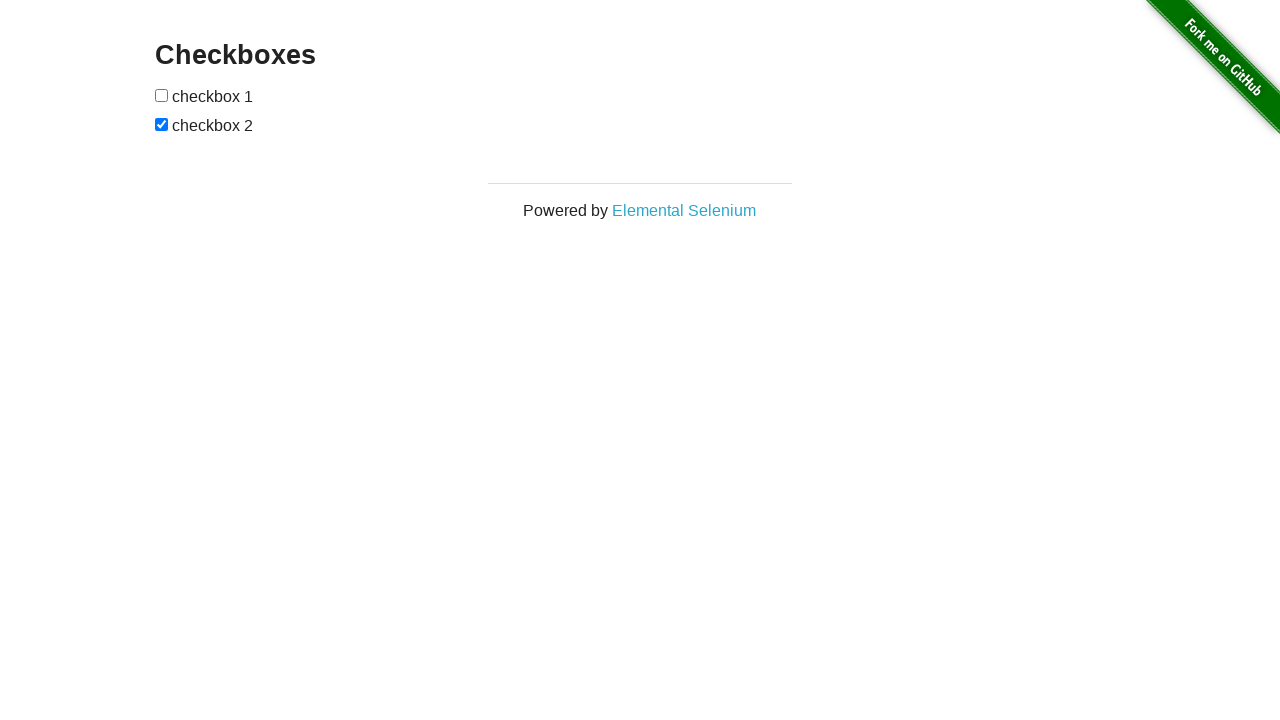

Checked first checkbox state - it is unchecked
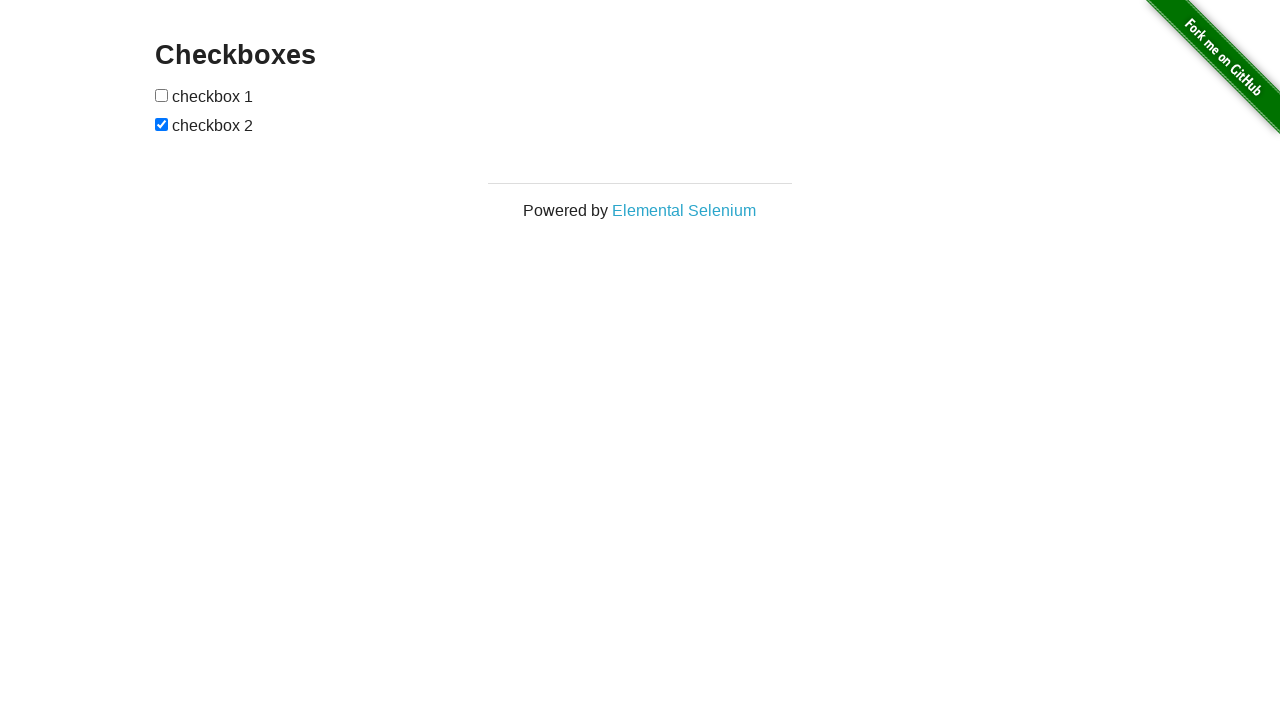

Clicked first checkbox to toggle it at (162, 95) on #checkboxes > input[type='checkbox'] >> nth=0
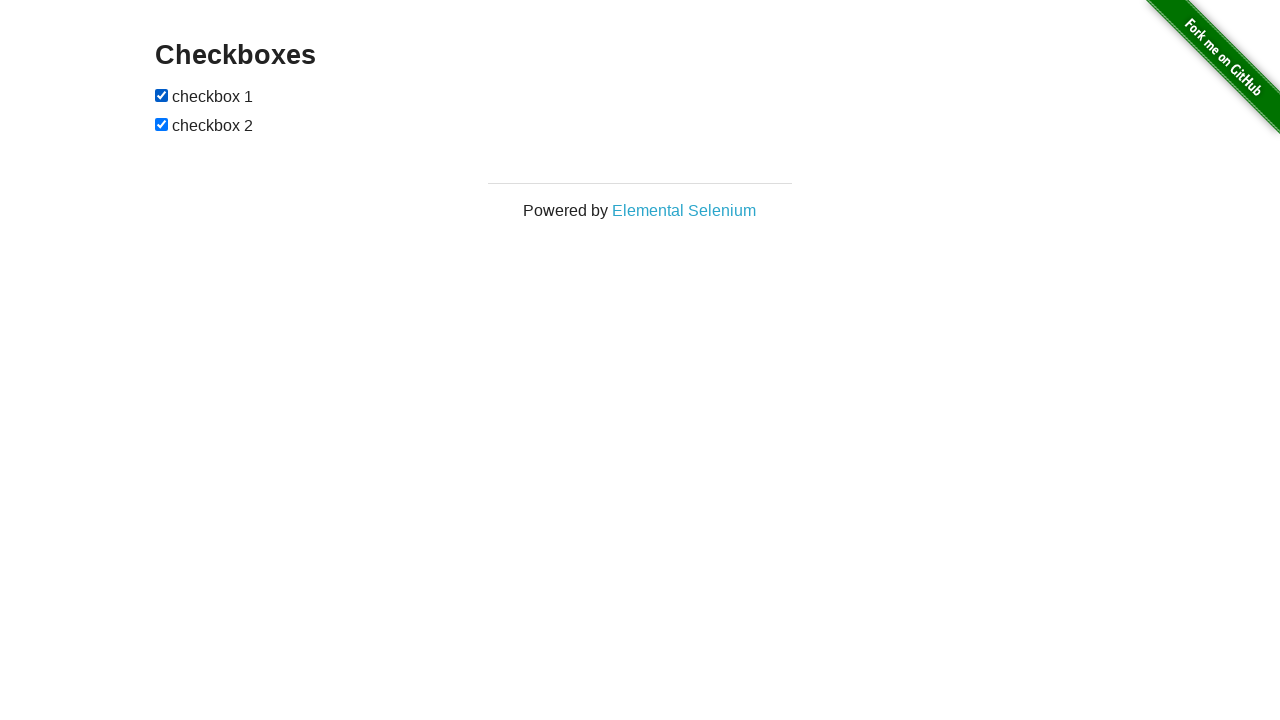

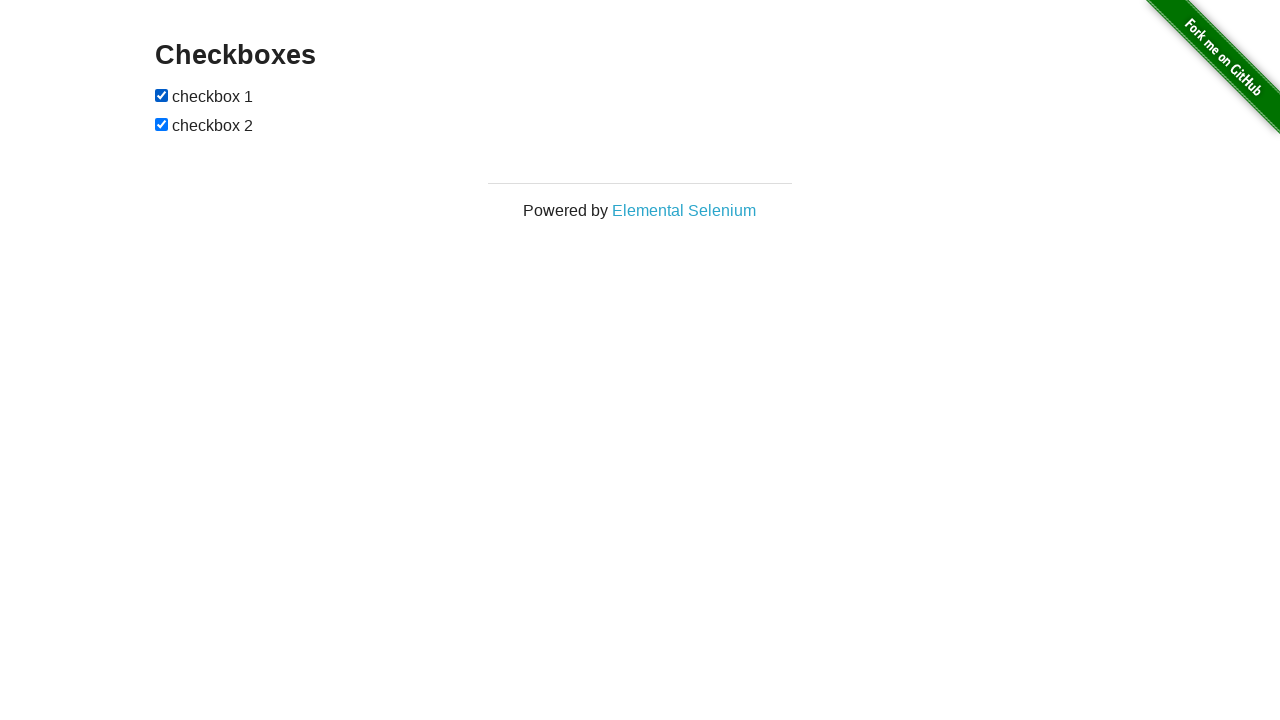